Tests table sorting functionality by clicking the "Due" column header twice to sort from highest to lowest, then verifying the expected row order.

Starting URL: http://the-internet.herokuapp.com/tables

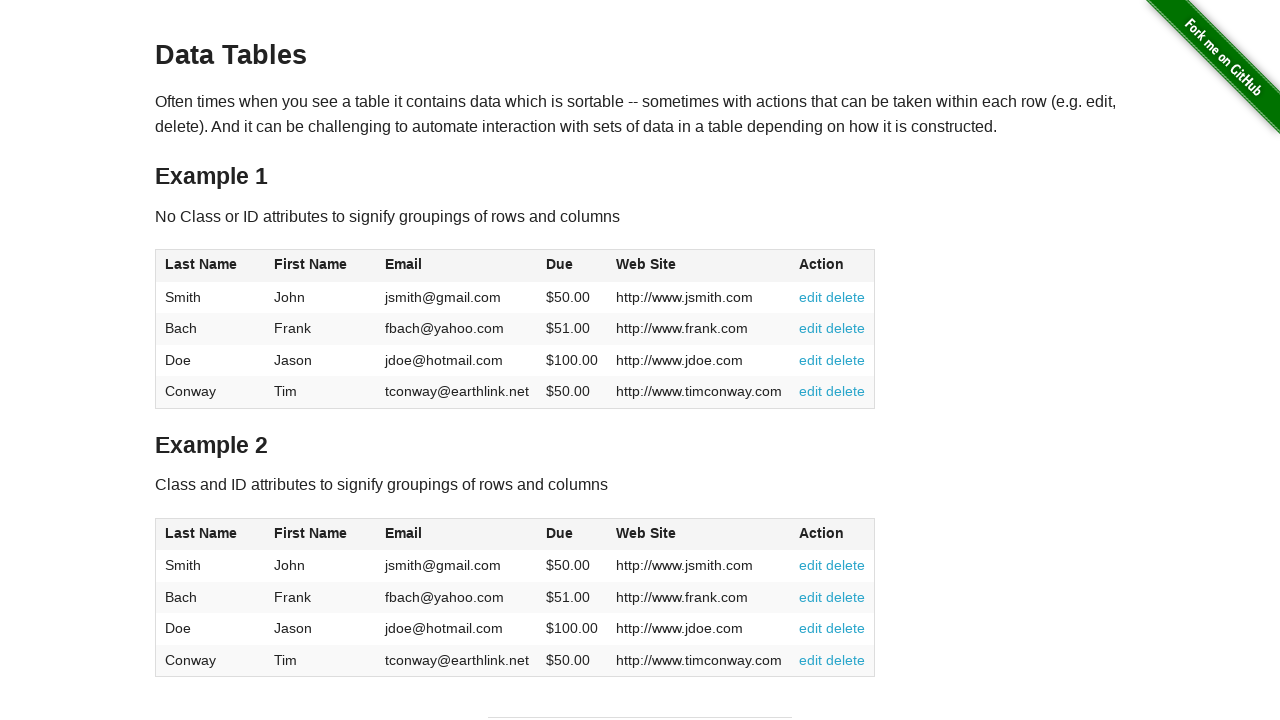

Table #table1 is visible and ready
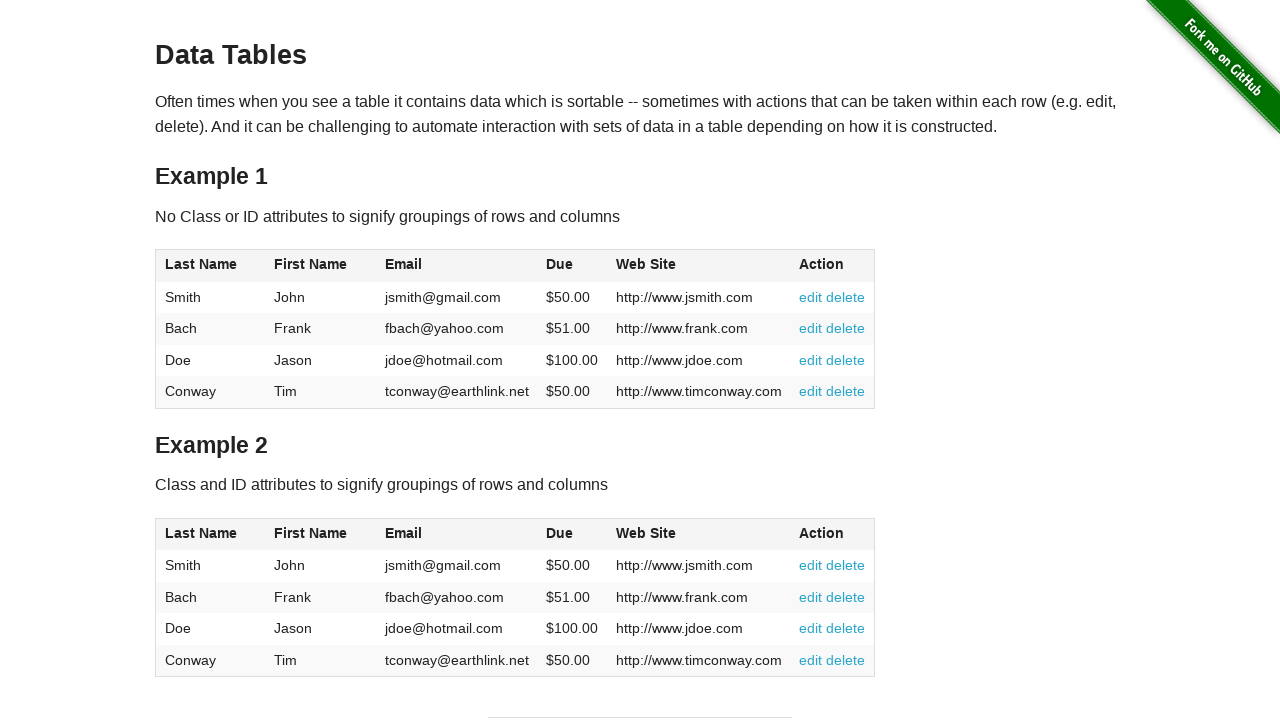

Clicked Due column header (first click) at (560, 264) on #table1 >> th span:has-text('Due')
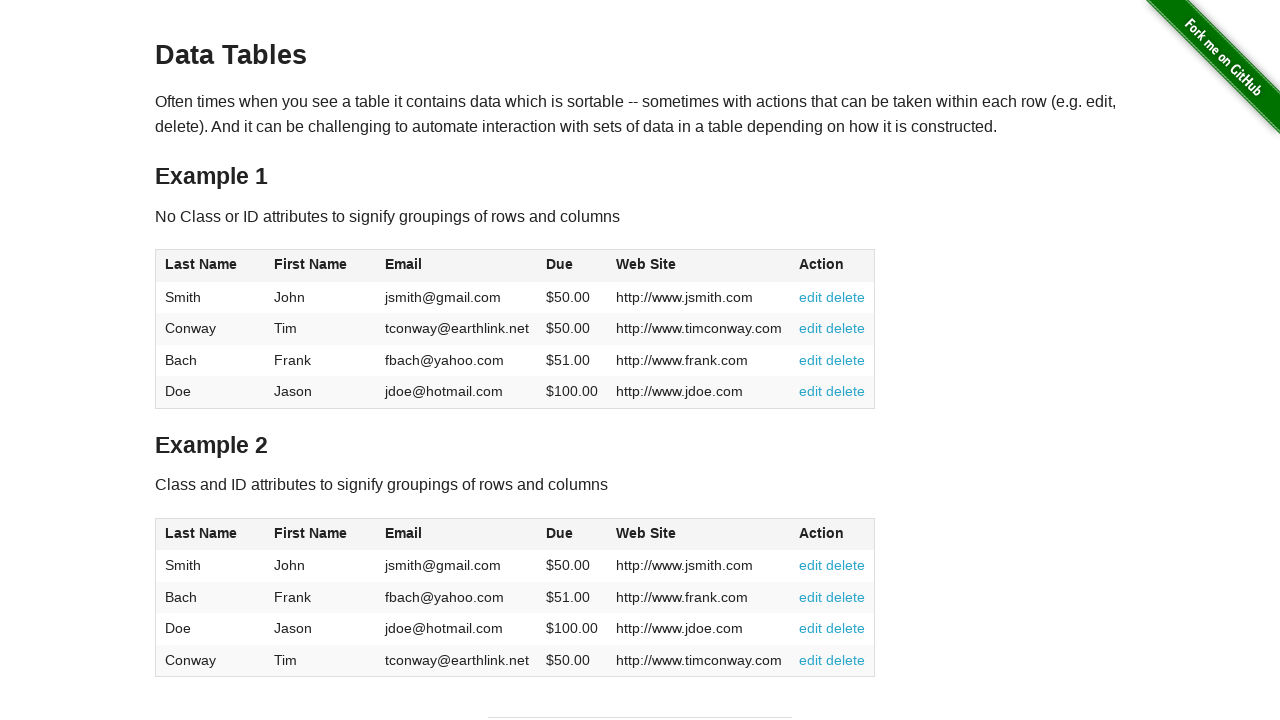

Clicked Due column header (second click) to sort highest to lowest at (560, 264) on #table1 >> th span:has-text('Due')
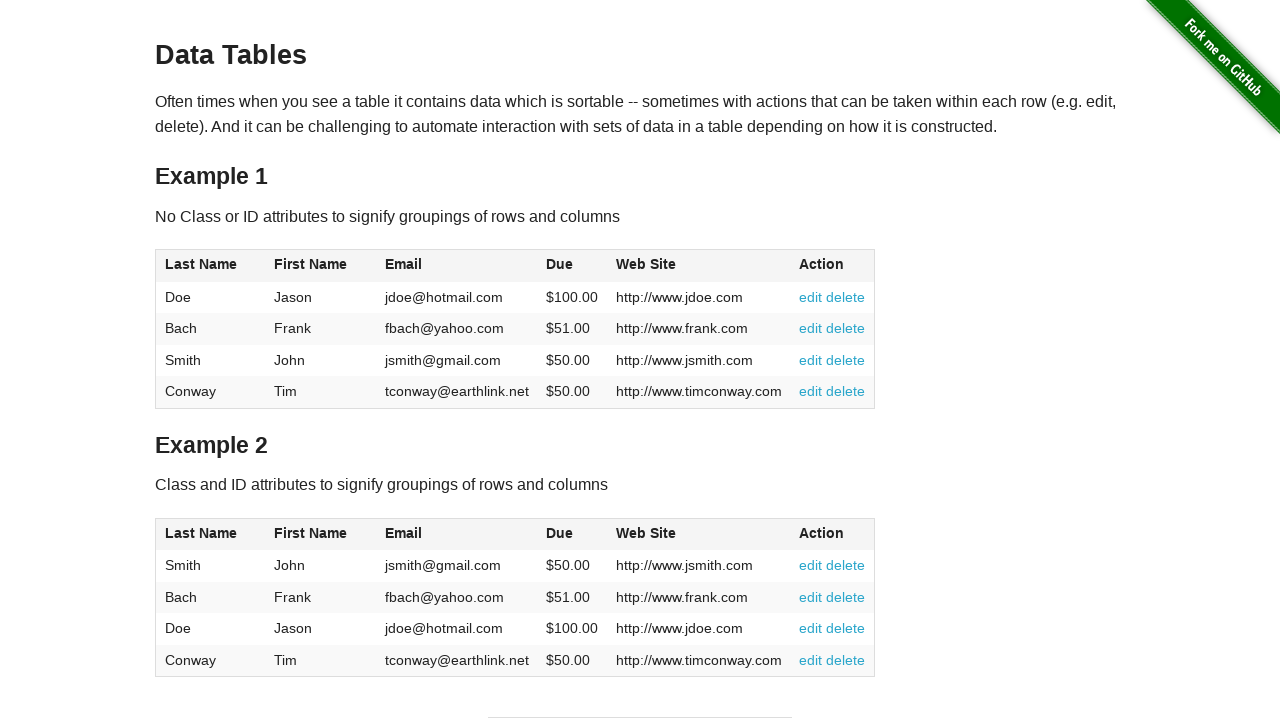

Retrieved text from first data row after sorting
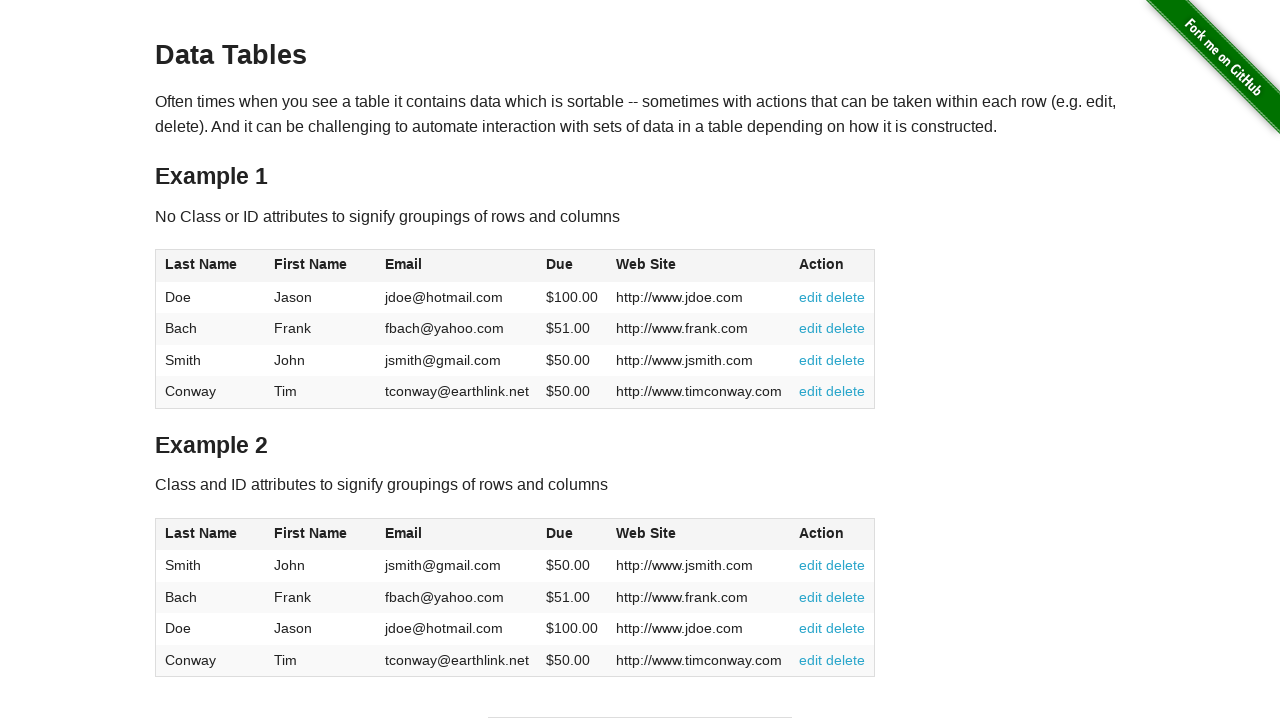

Verified that first row contains 'jdoe@hotmail.com' - table sorted correctly by Due (highest to lowest)
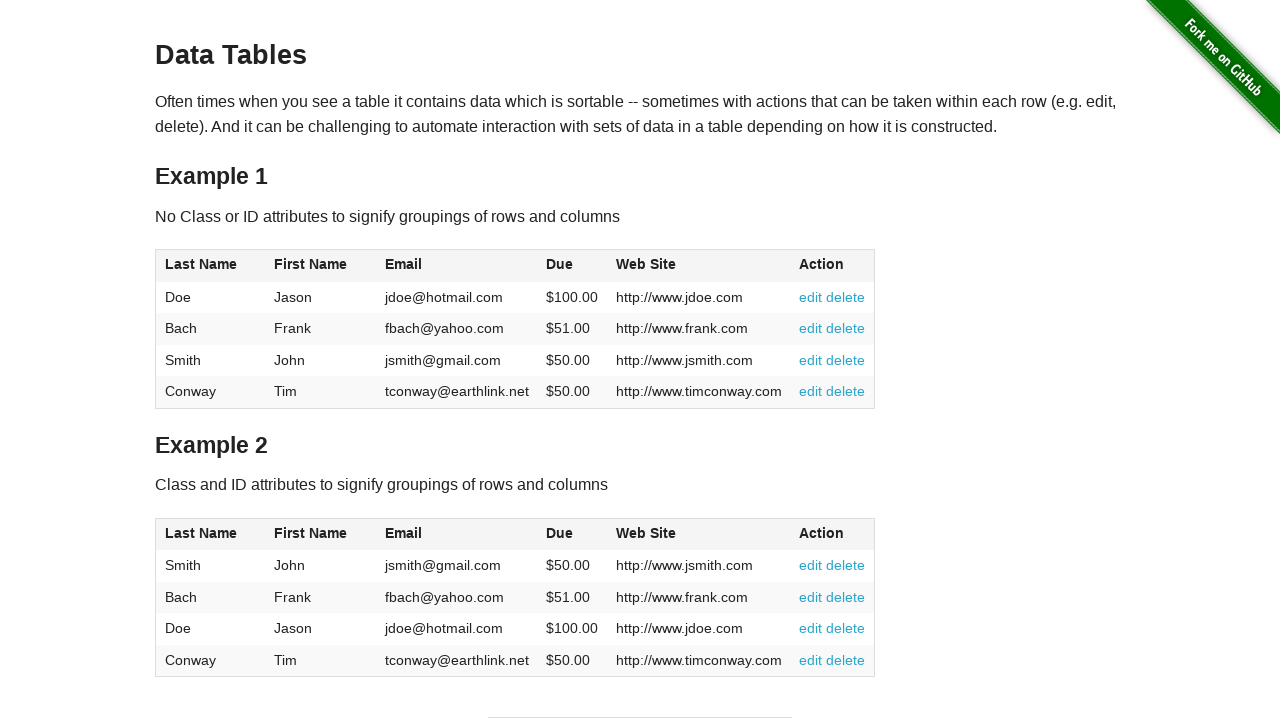

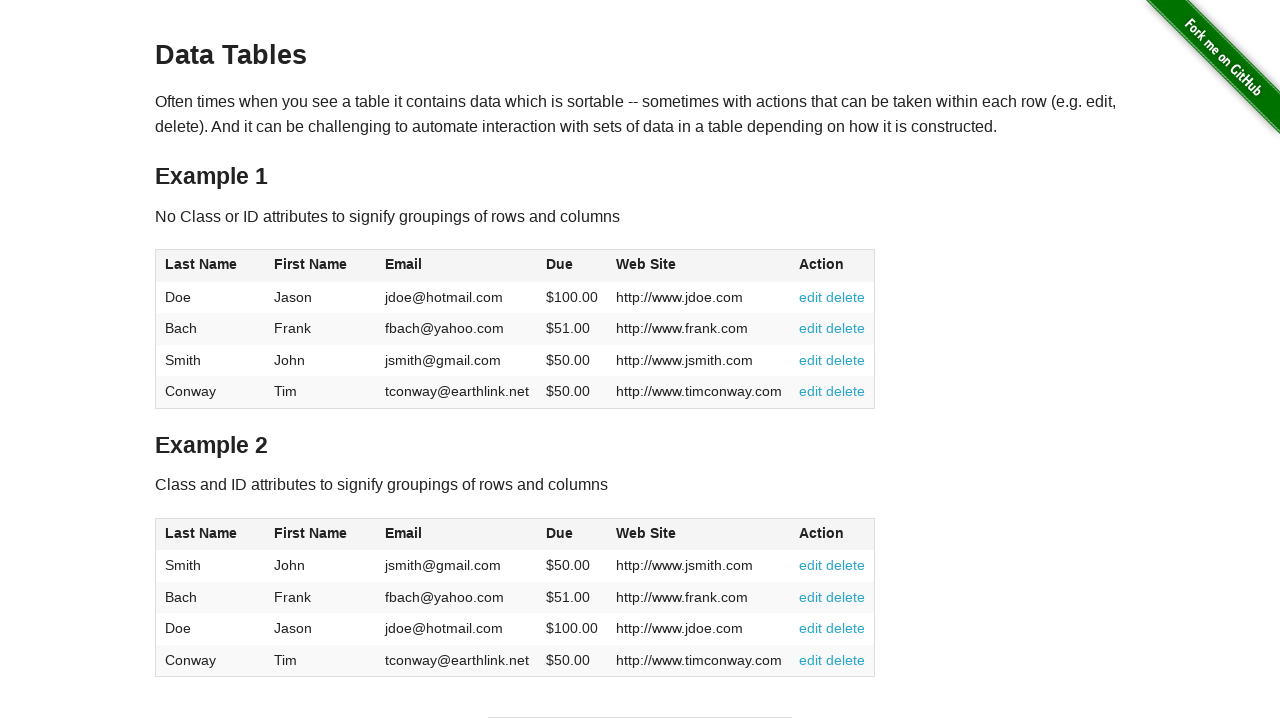